Navigates to a Korean population statistics page and interacts with a dropdown element for selecting organization level

Starting URL: https://jumin.mois.go.kr/ageStatMonth.do

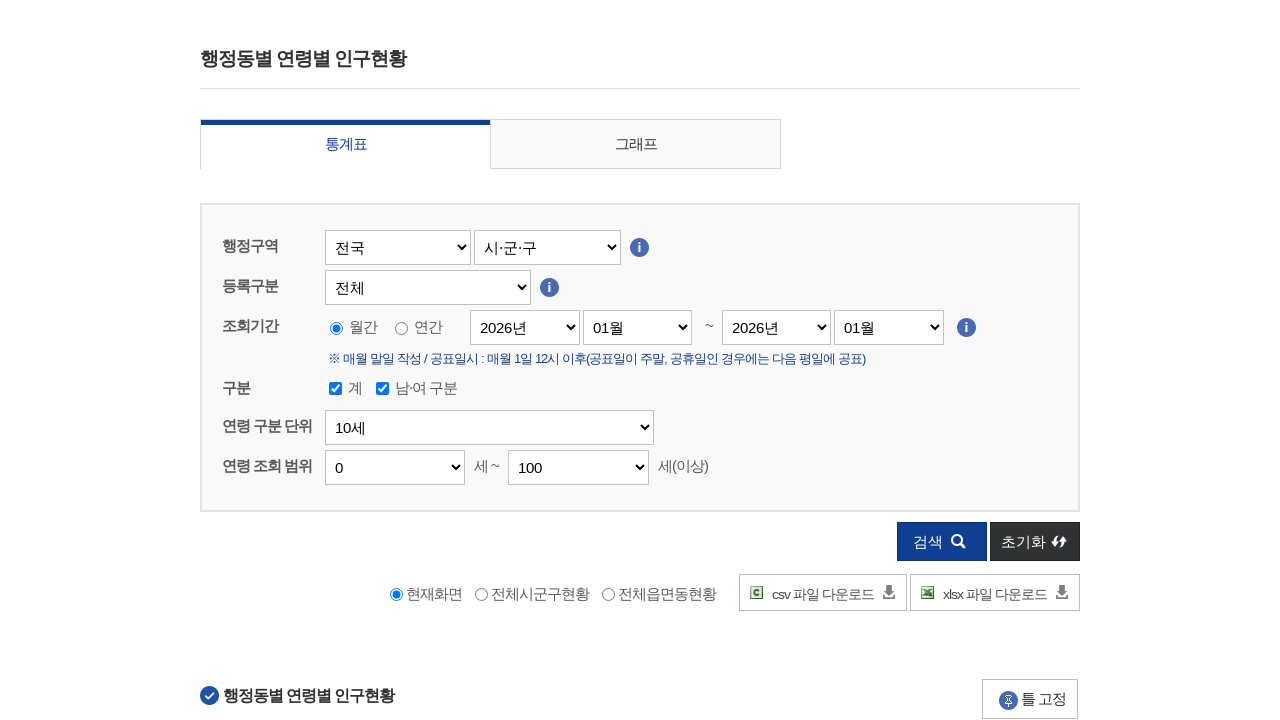

Waited for organization level dropdown element to load
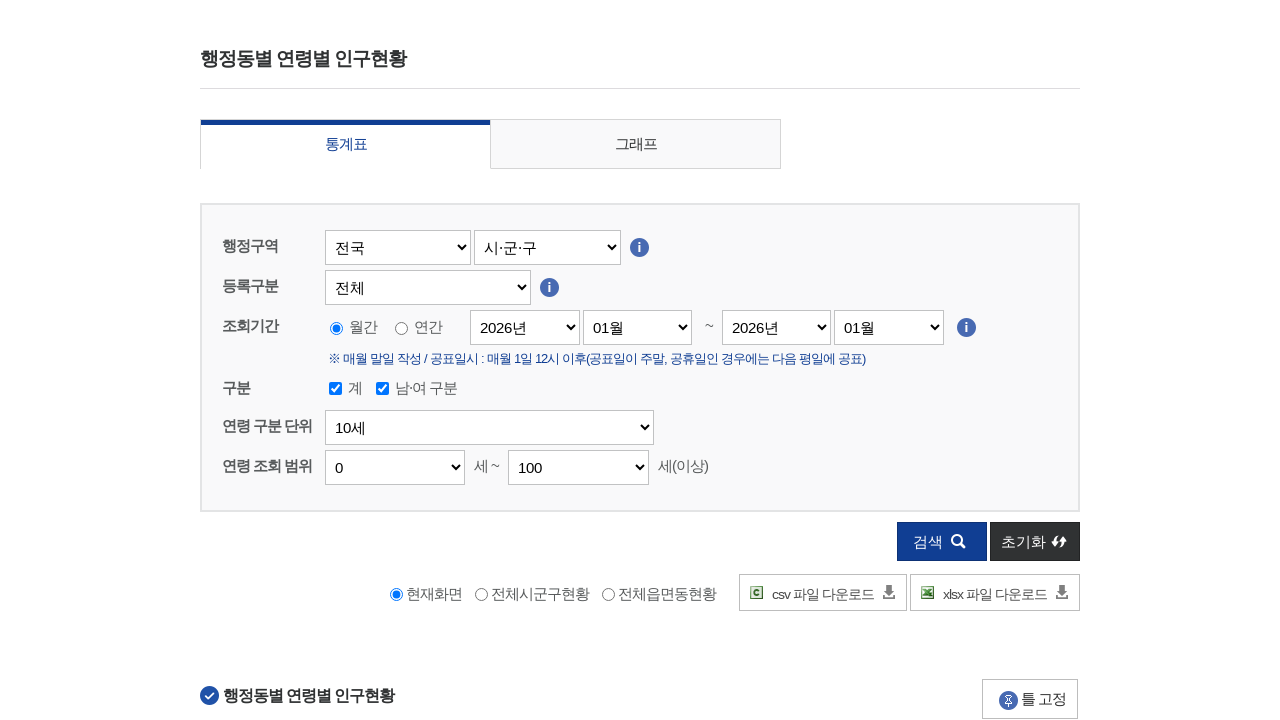

Pressed Enter on organization level dropdown element on #sltOrgLvl1
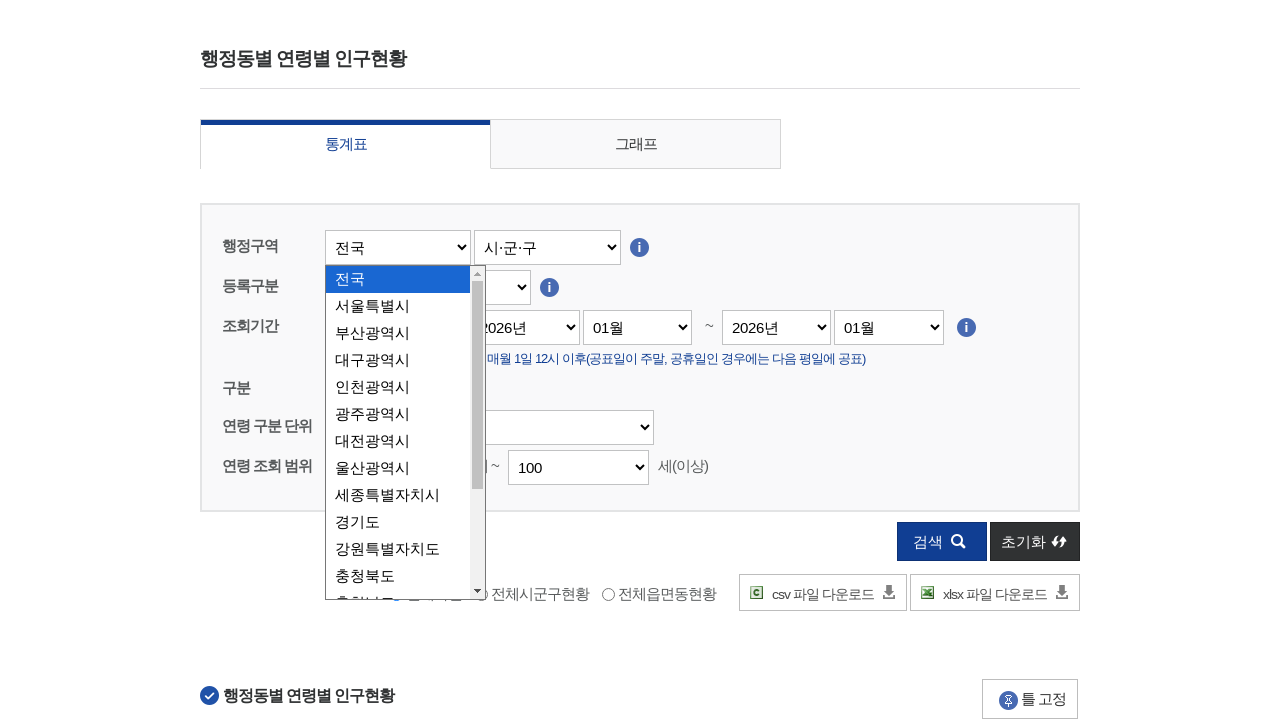

Waited 1 second for dropdown interaction to complete
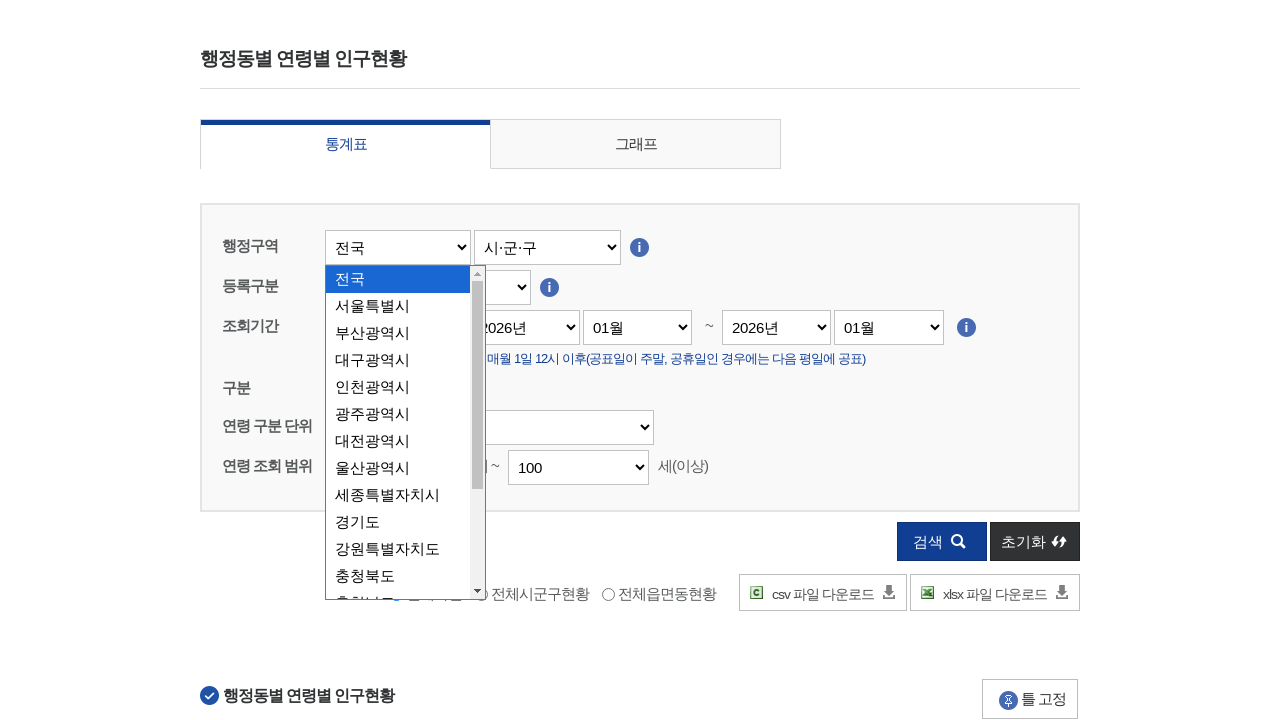

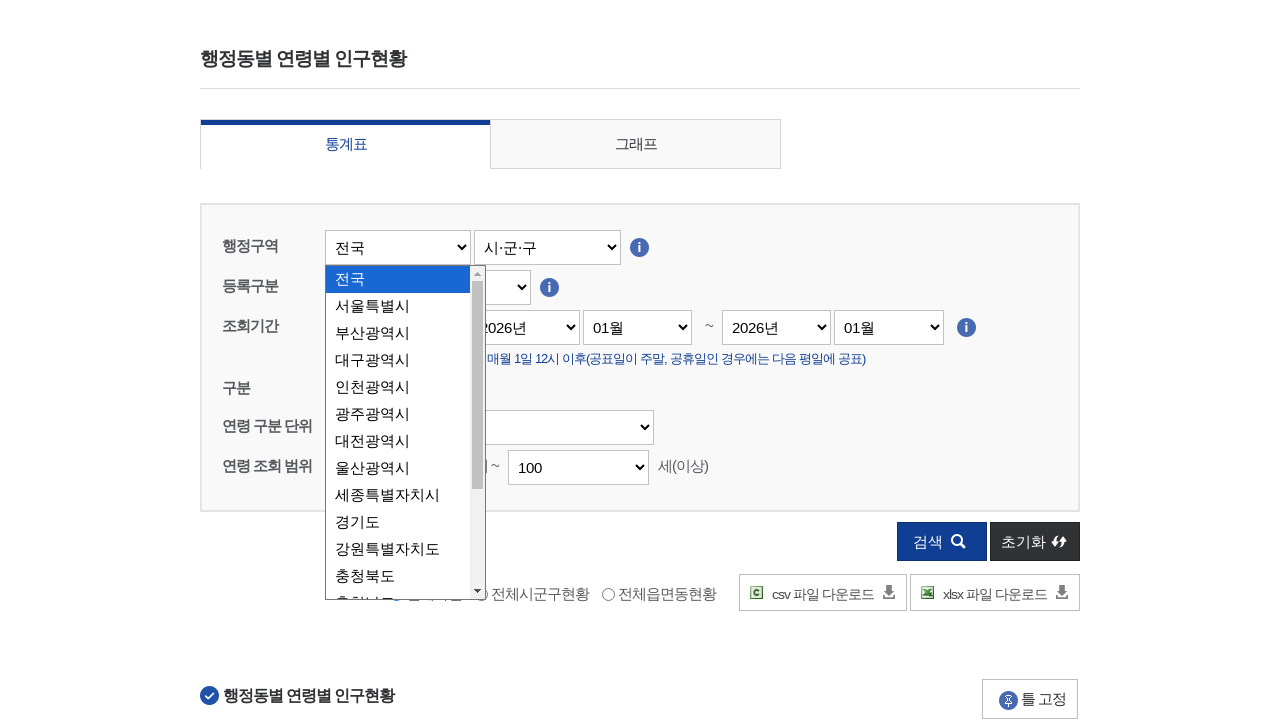